Tests that only one gender radio button can be selected at a time by clicking through each option

Starting URL: https://claruswaysda.github.io/Registration.html

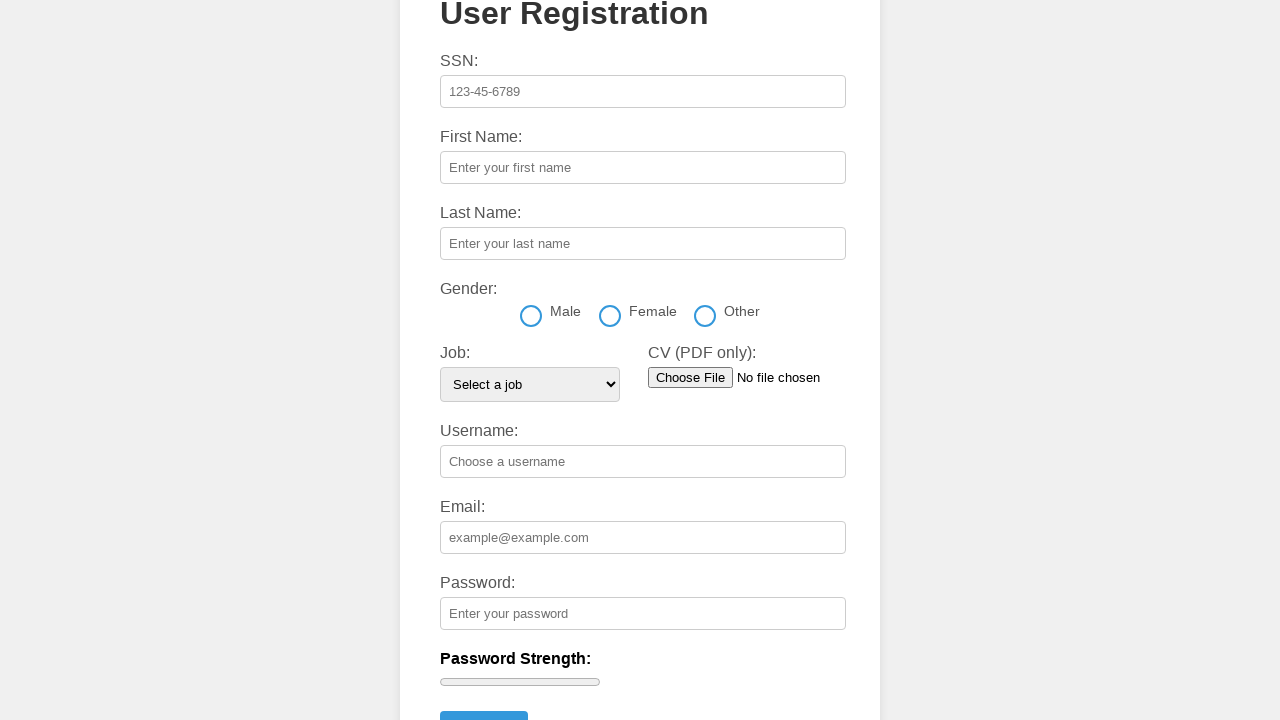

Clicked Male radio button option at (550, 311) on label[for='male'], label:has-text('Male')
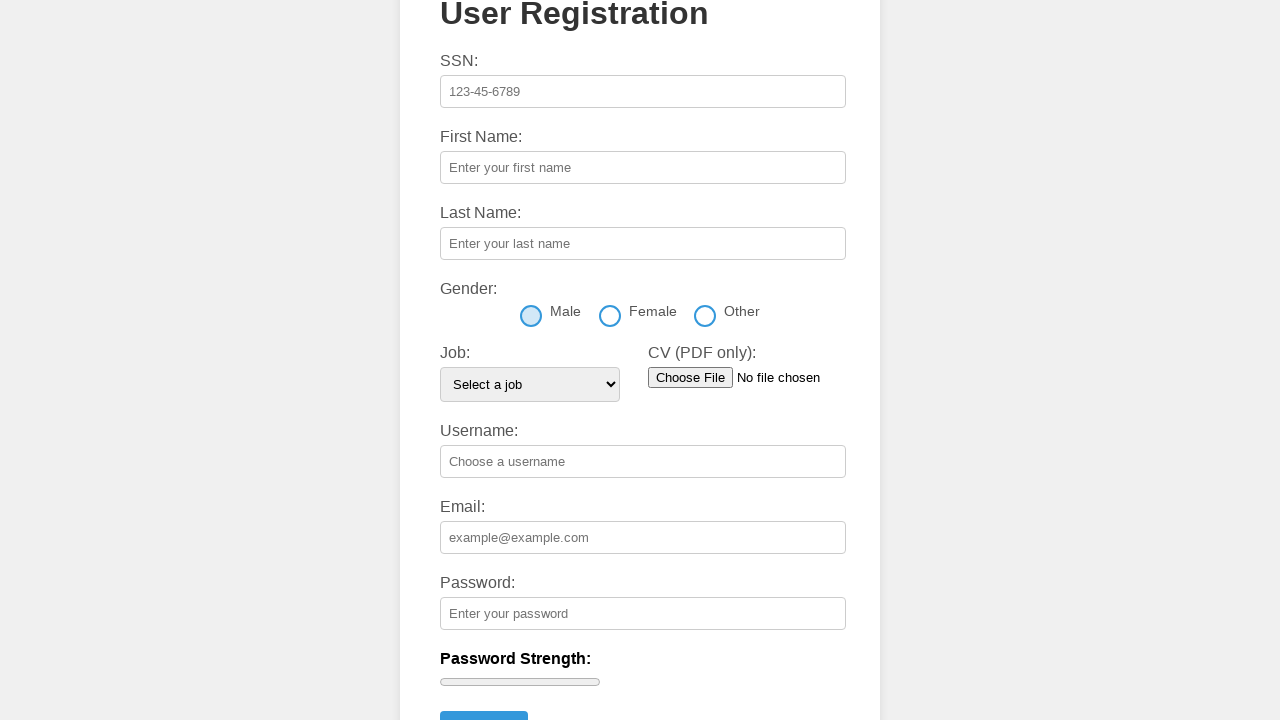

Verified Male radio button is selected
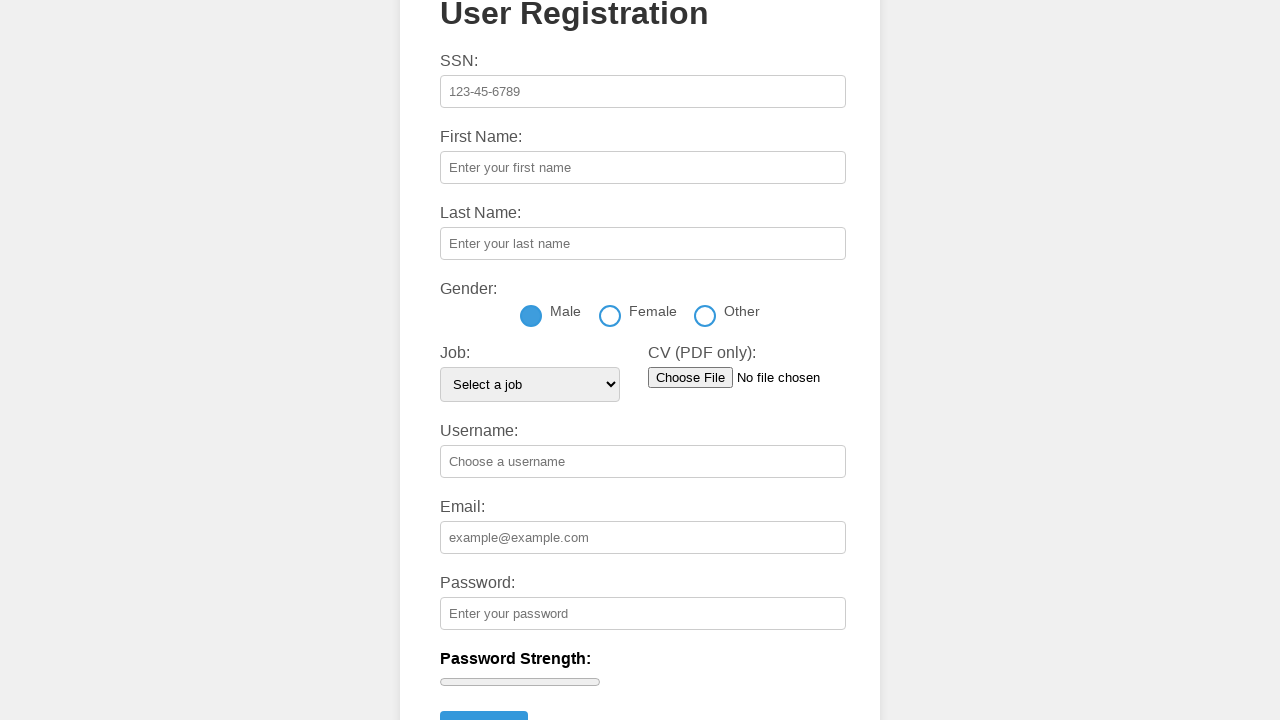

Verified Female radio button is not selected
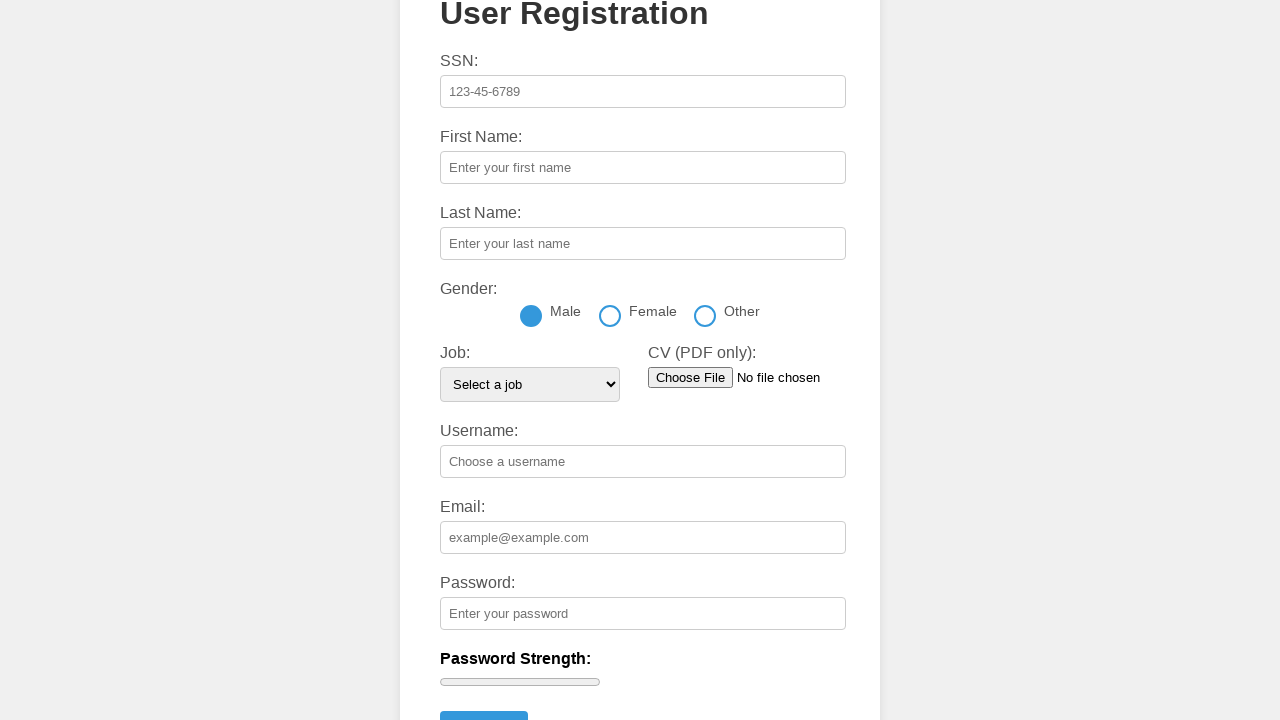

Verified Other radio button is not selected
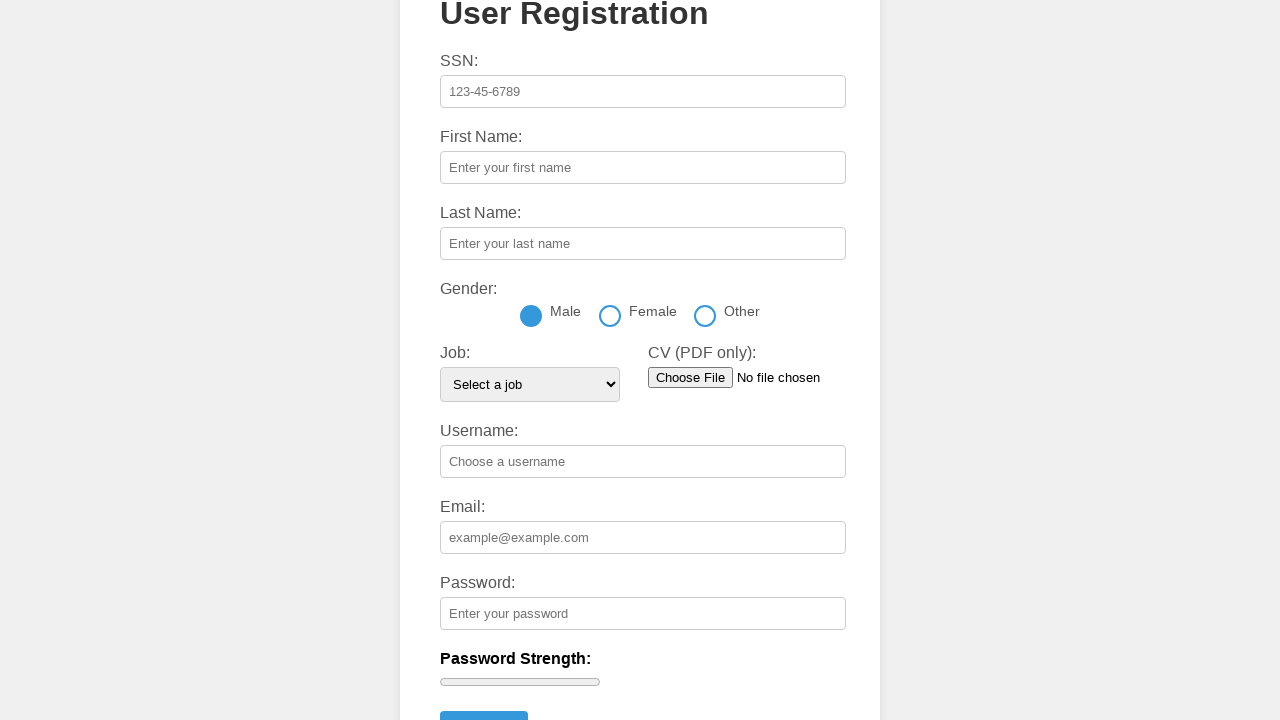

Clicked Female radio button option at (638, 311) on label[for='female'], label:has-text('Female')
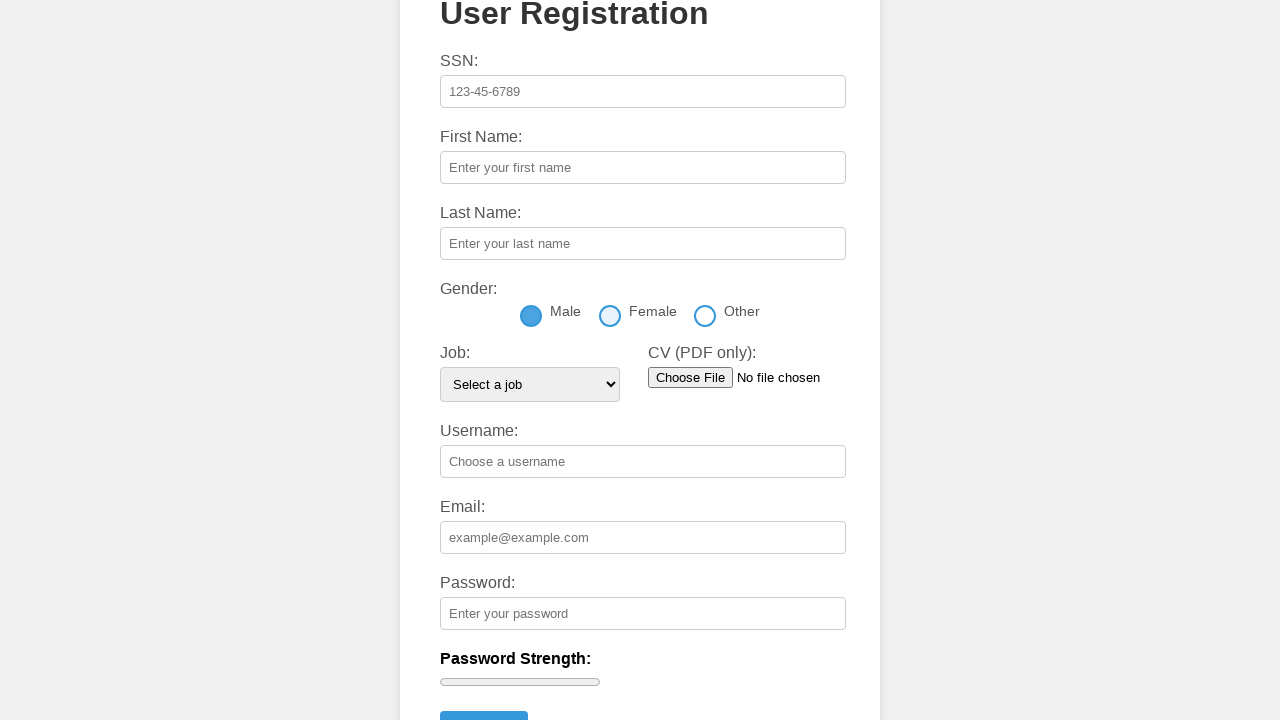

Verified Female radio button is selected
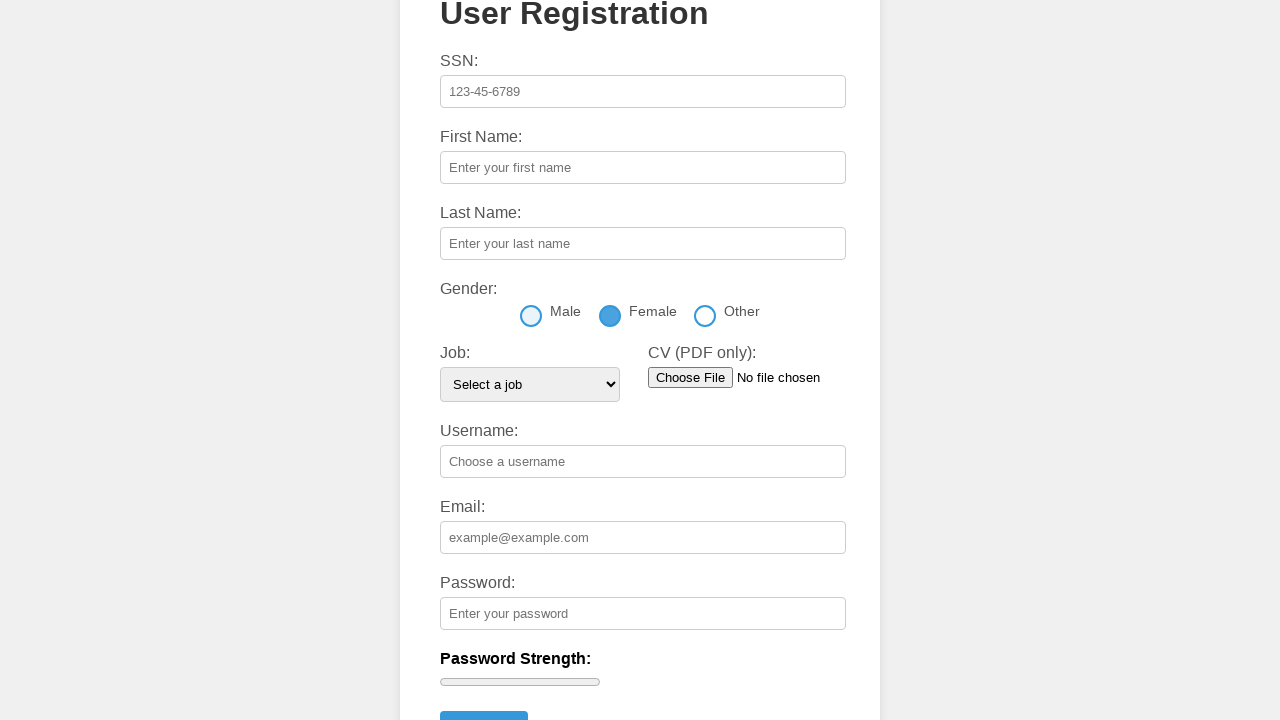

Verified Male radio button is not selected
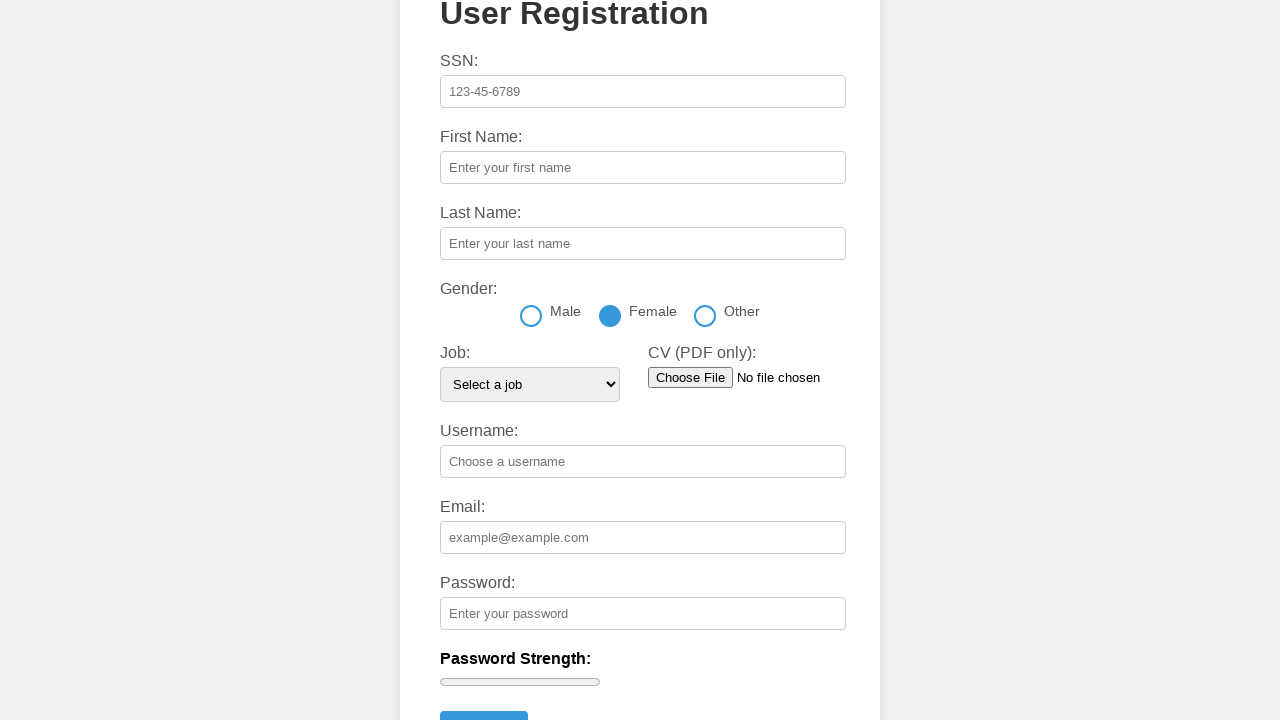

Verified Other radio button is not selected
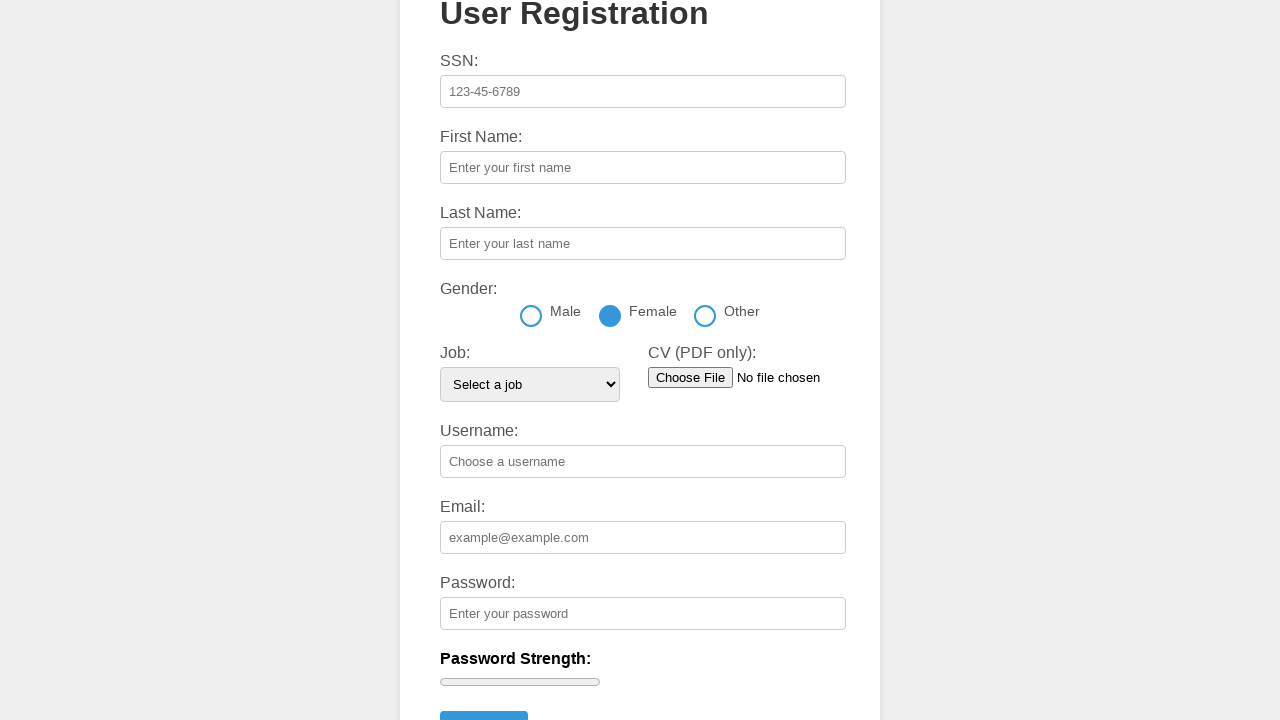

Clicked Other radio button option at (727, 311) on label[for='other'], label:has-text('Other')
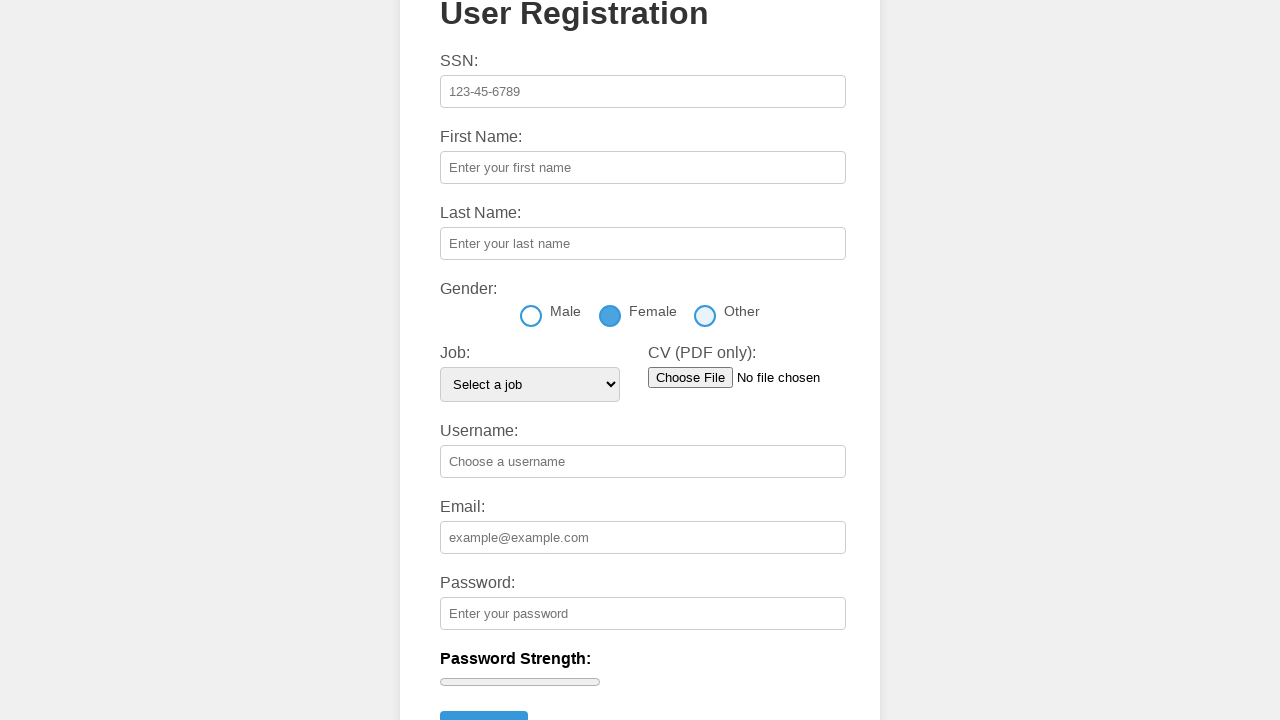

Verified Other radio button is selected
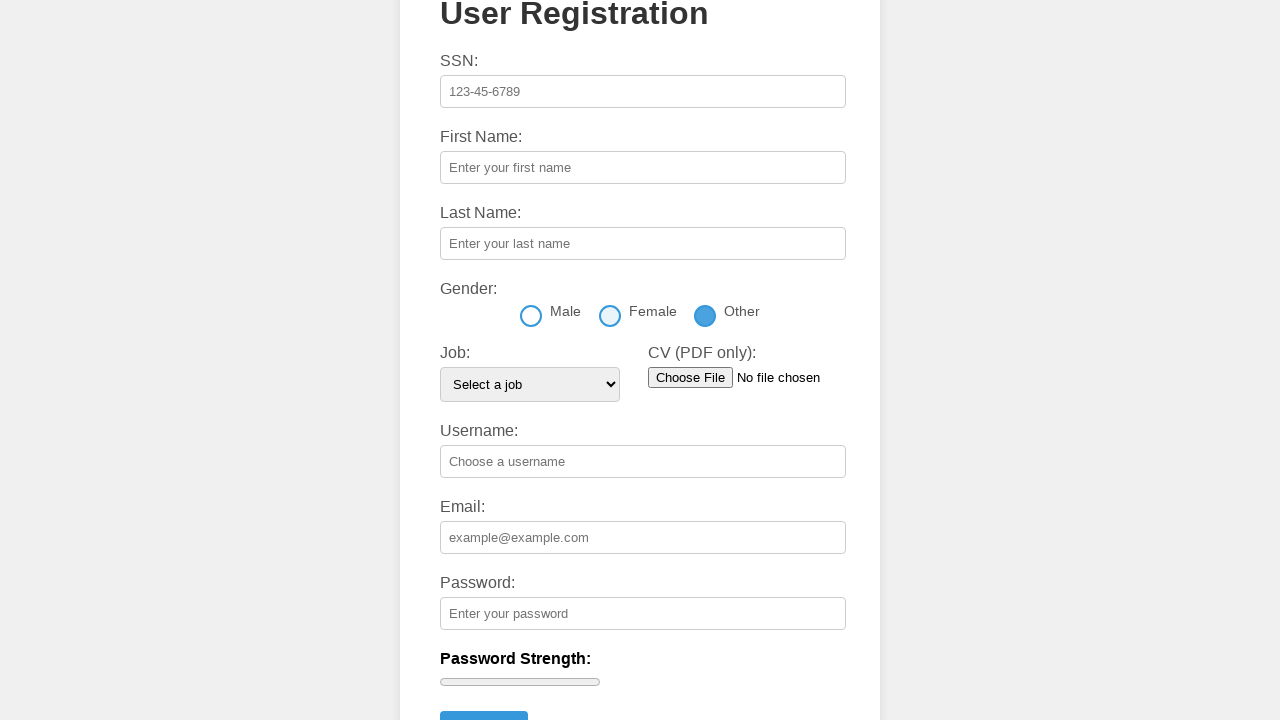

Verified Male radio button is not selected
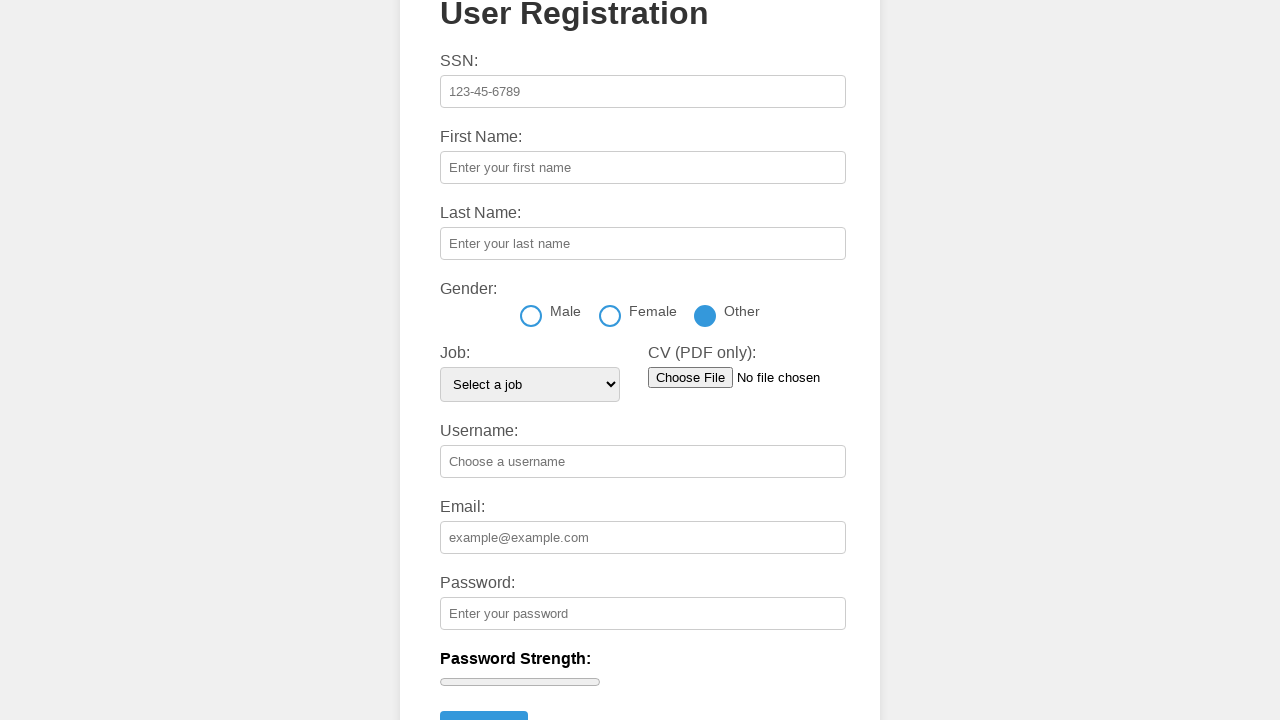

Verified Female radio button is not selected
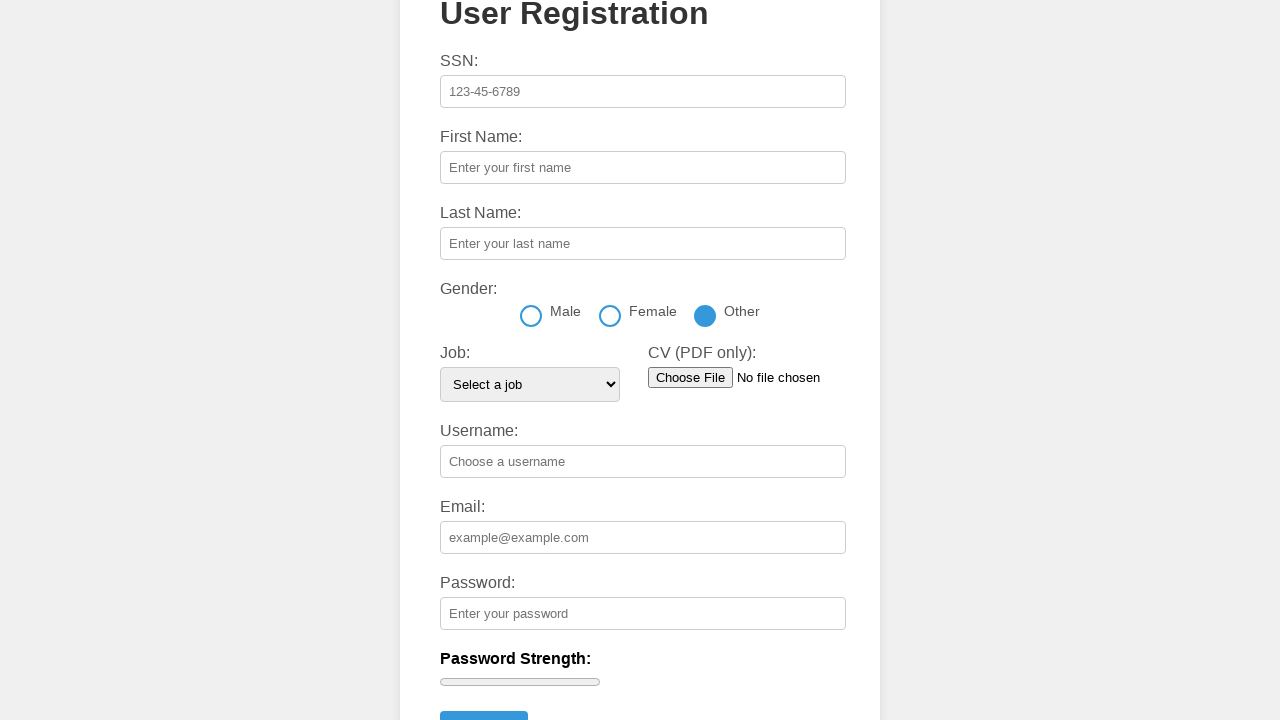

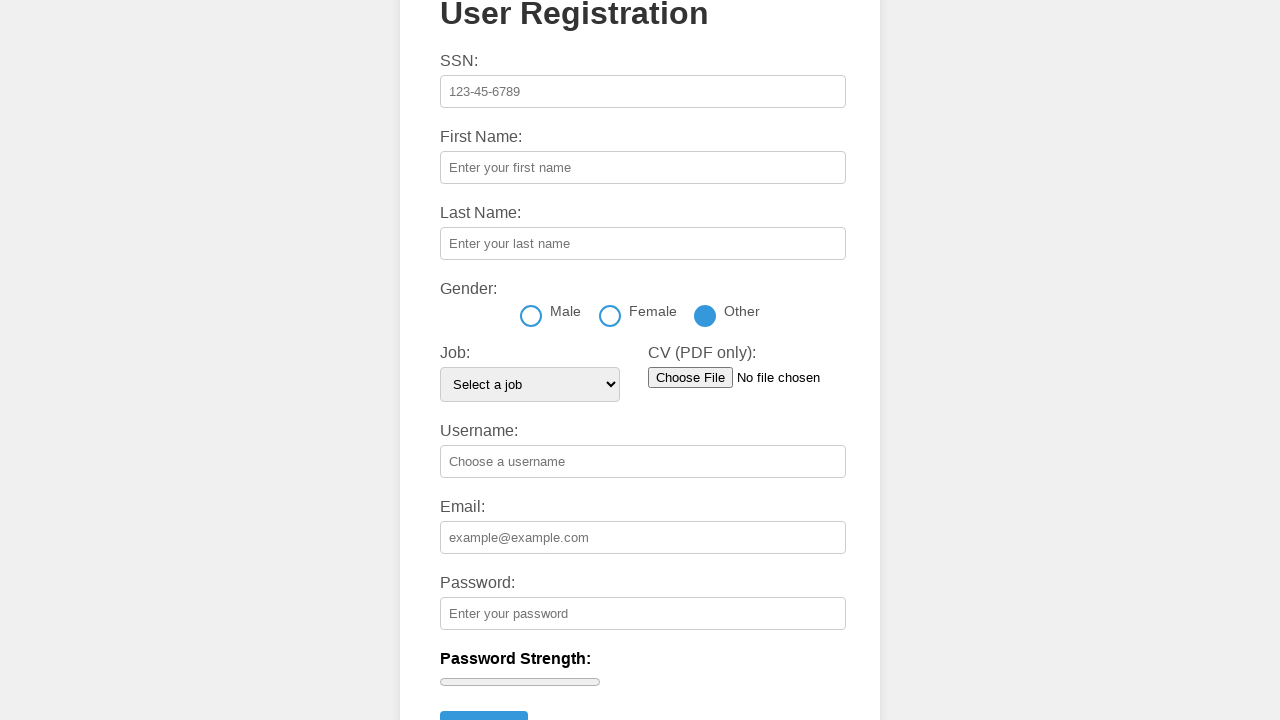